Fills out the form with an invalid email format and submits, then verifies an error message is displayed

Starting URL: https://flip-sample-form.onrender.com

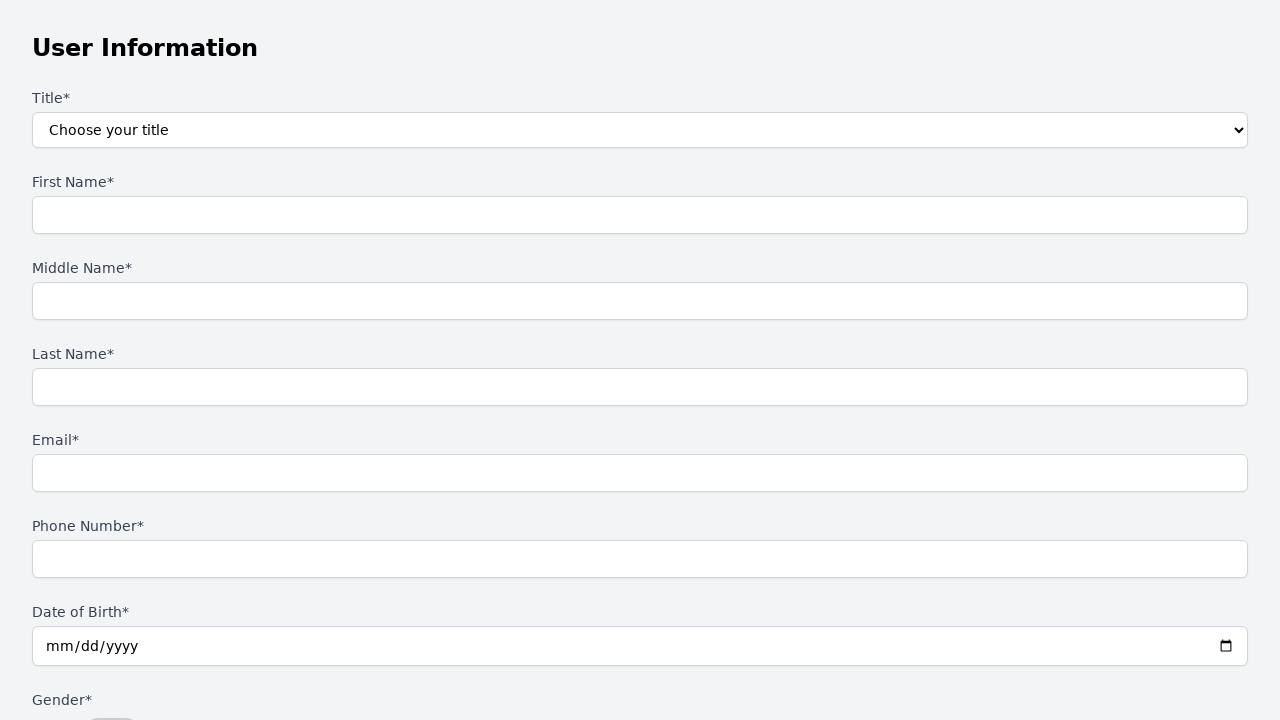

Selected 'Mr.' from title dropdown on label:has-text('Title*') + select, #title
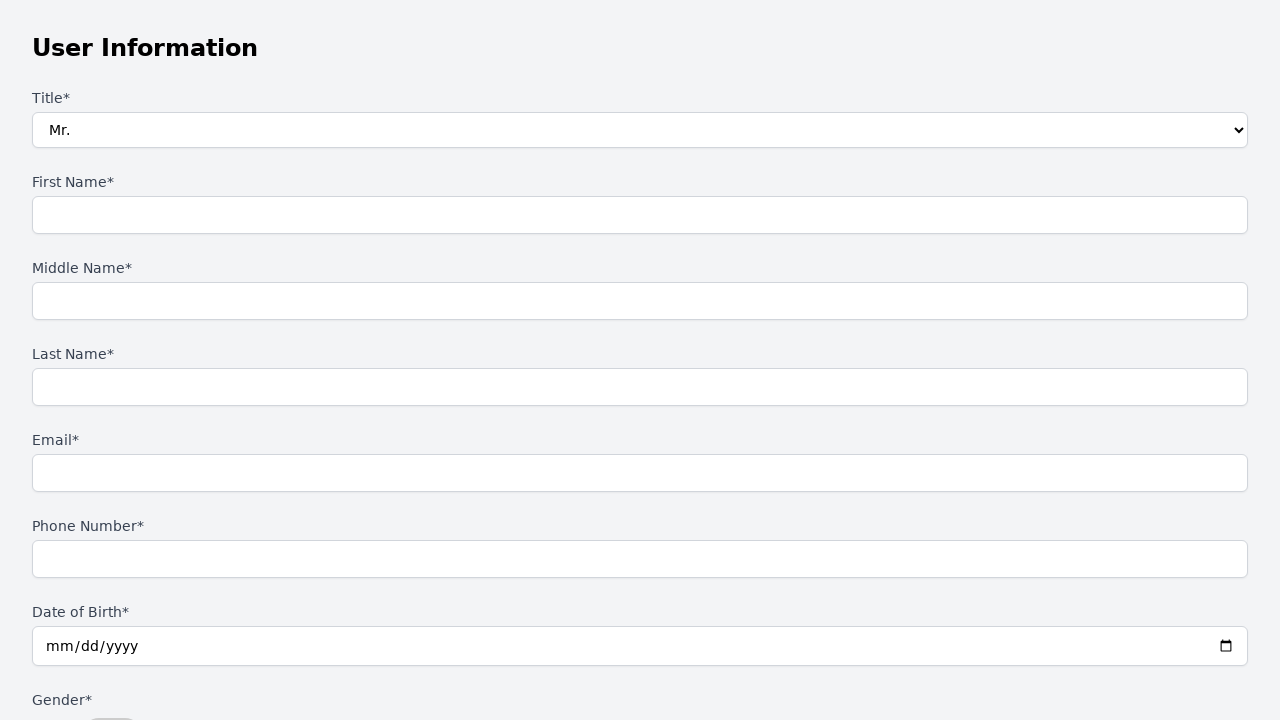

Filled first name field with 'first' on input[id='firstName']
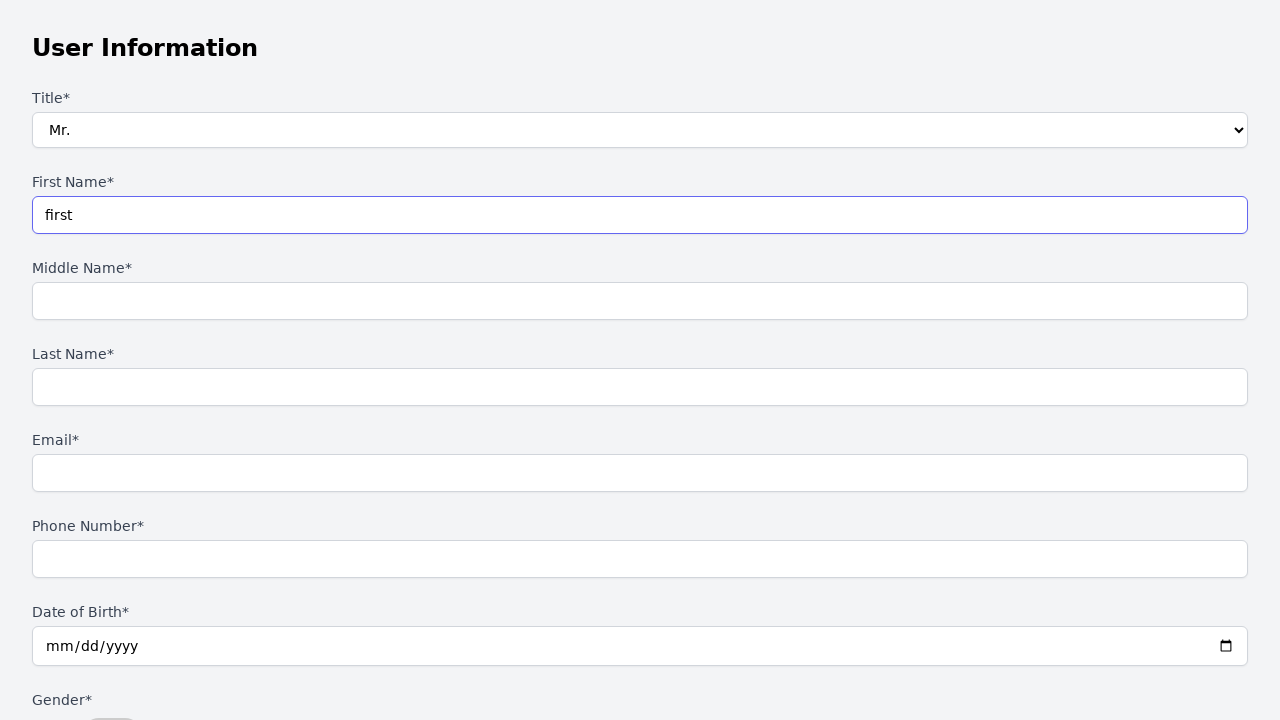

Filled middle name field with 'middle' on input[id='middleName']
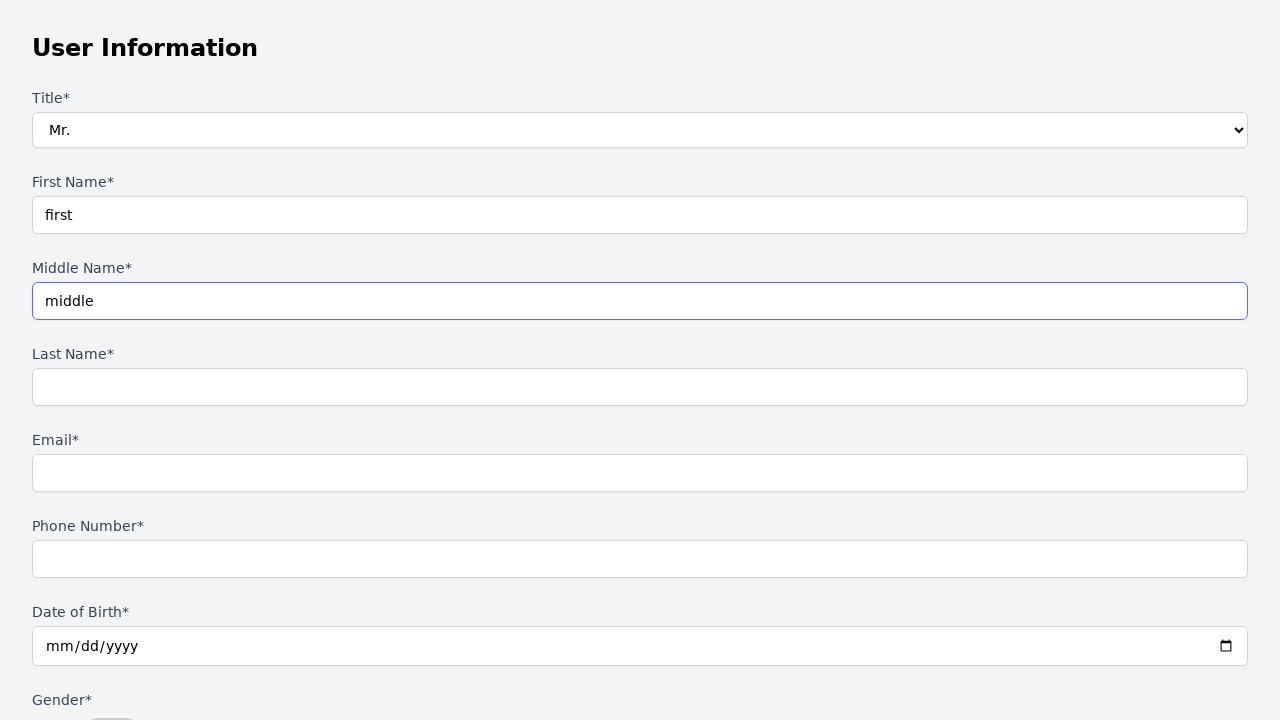

Filled last name field with 'last' on input[id='lastName']
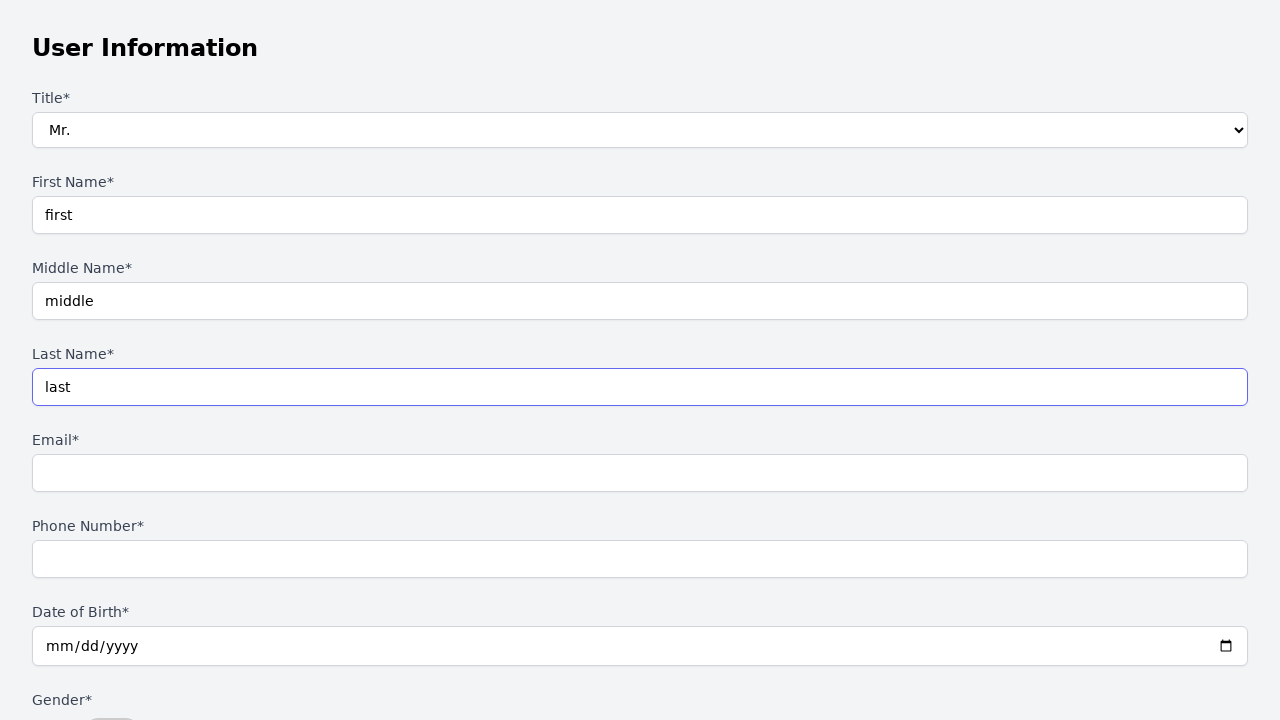

Filled email field with invalid format 'test.gmail.com' (missing @) on input[id='email']
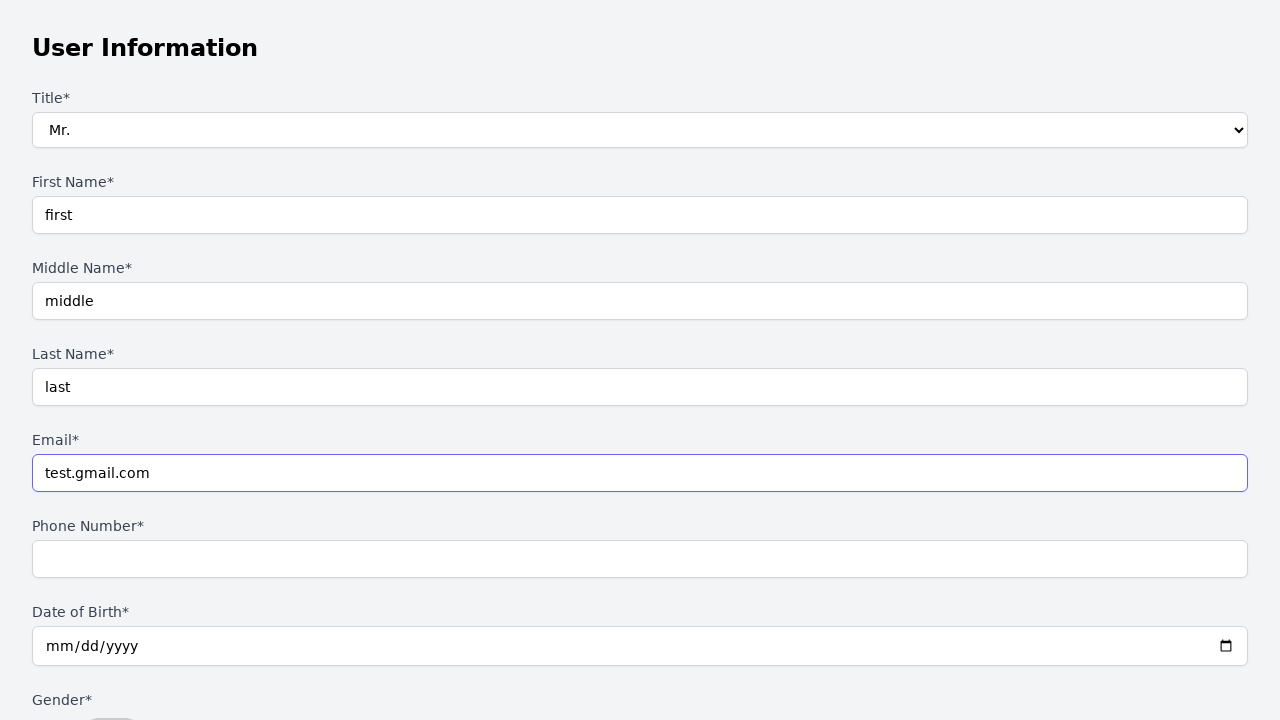

Filled phone number field with '085878500367' on input[id='phone']
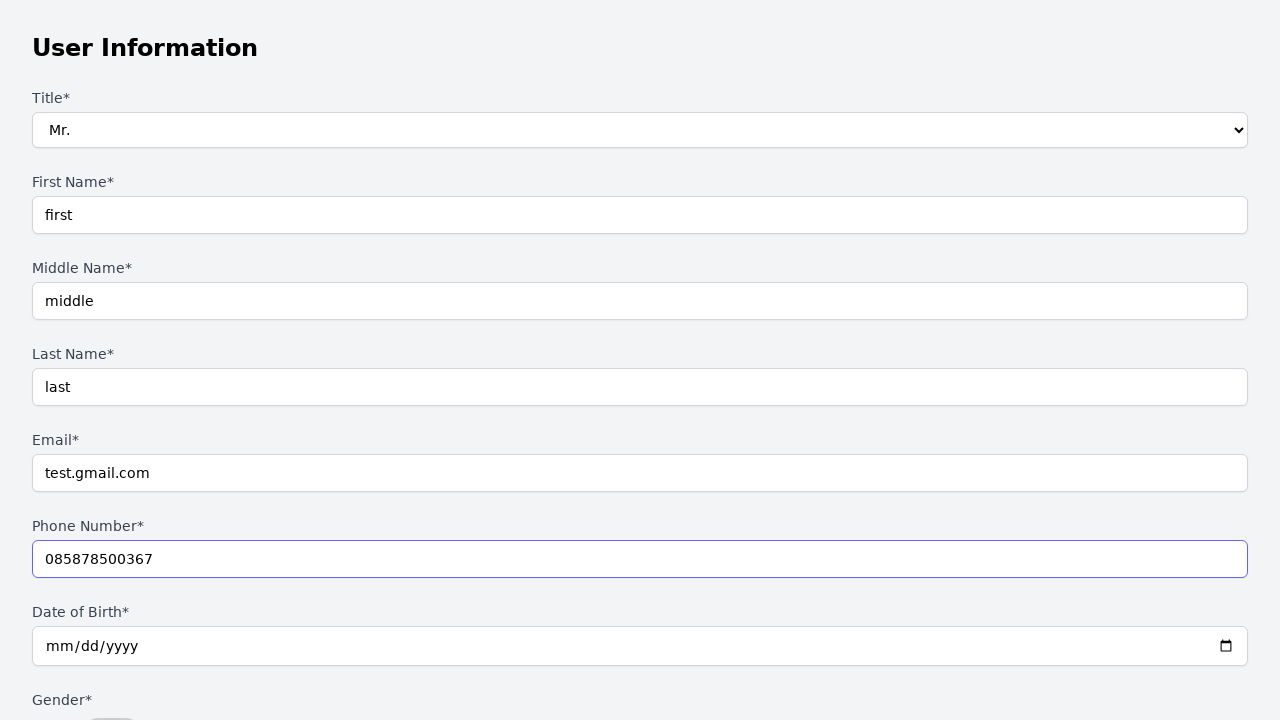

Filled date of birth field with '2001-01-01' on input[id='dob']
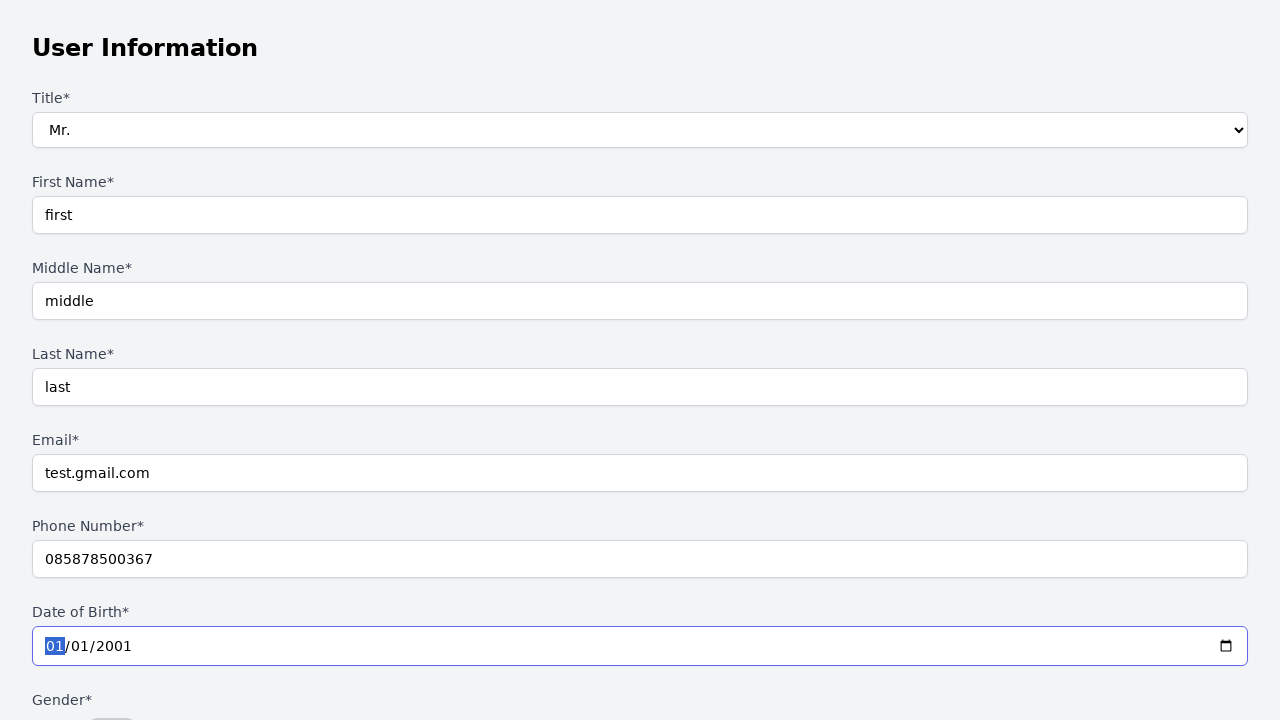

Selected gender (Male) at (640, 703) on text=Male Female
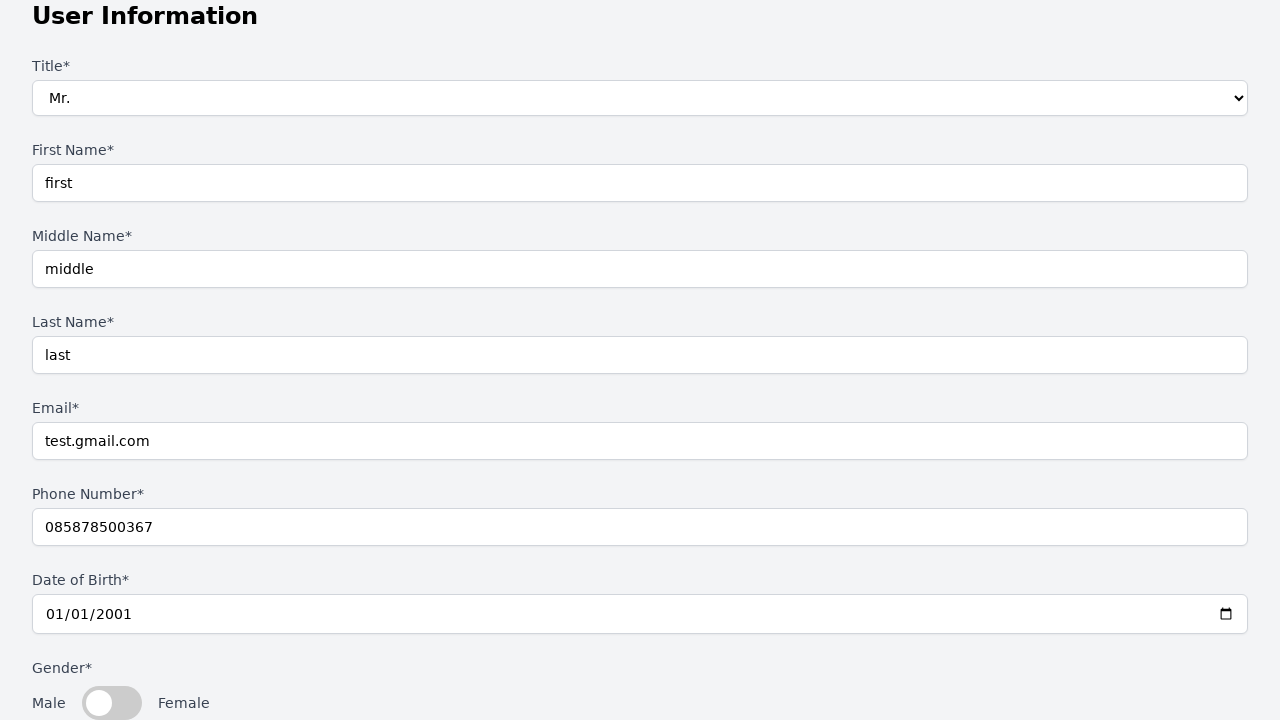

Selected 'DKI Jakarta' from province dropdown on #province
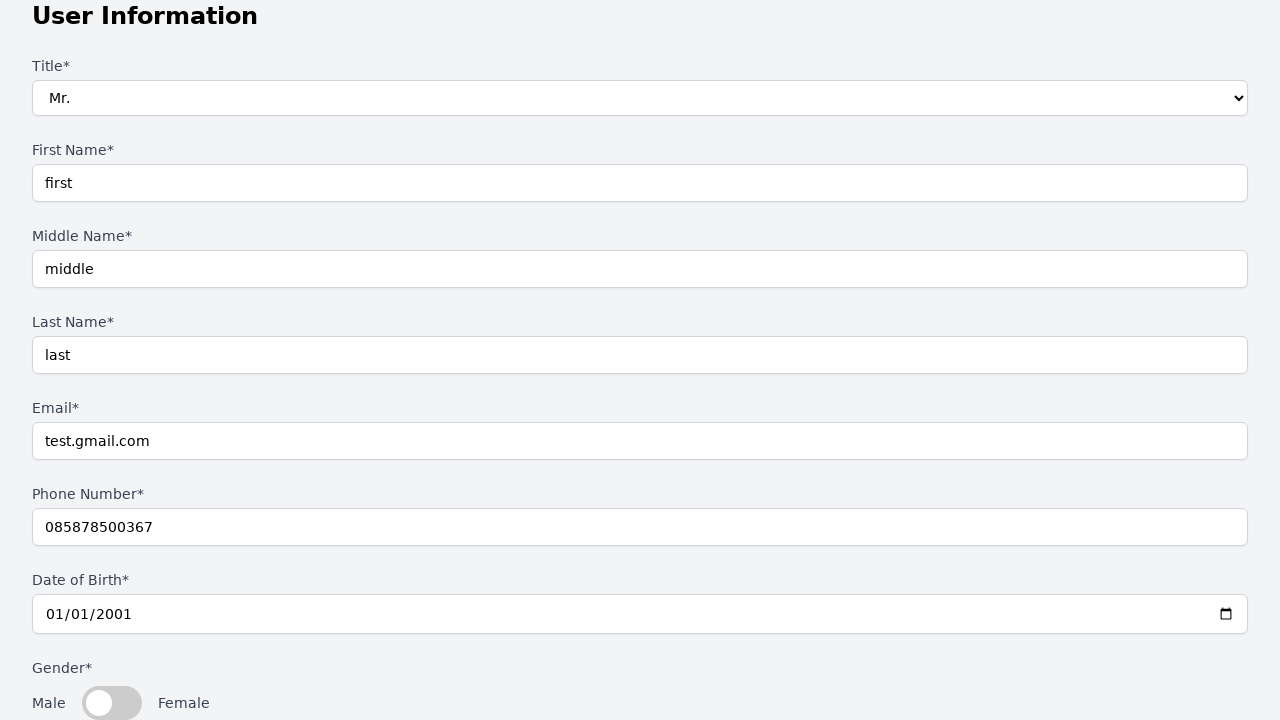

Selected 'Jakarta Selatan' from city dropdown on #city
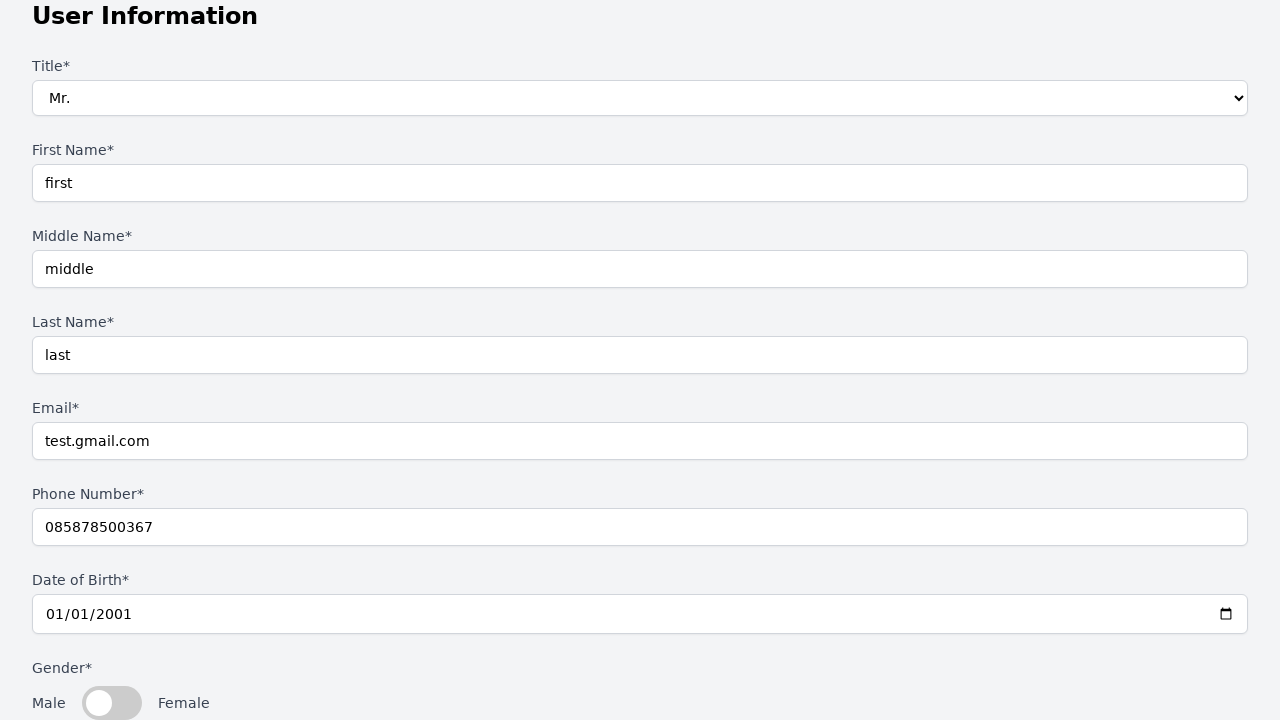

Clicked Submit button to submit form with invalid email at (640, 668) on button:has-text('Submit')
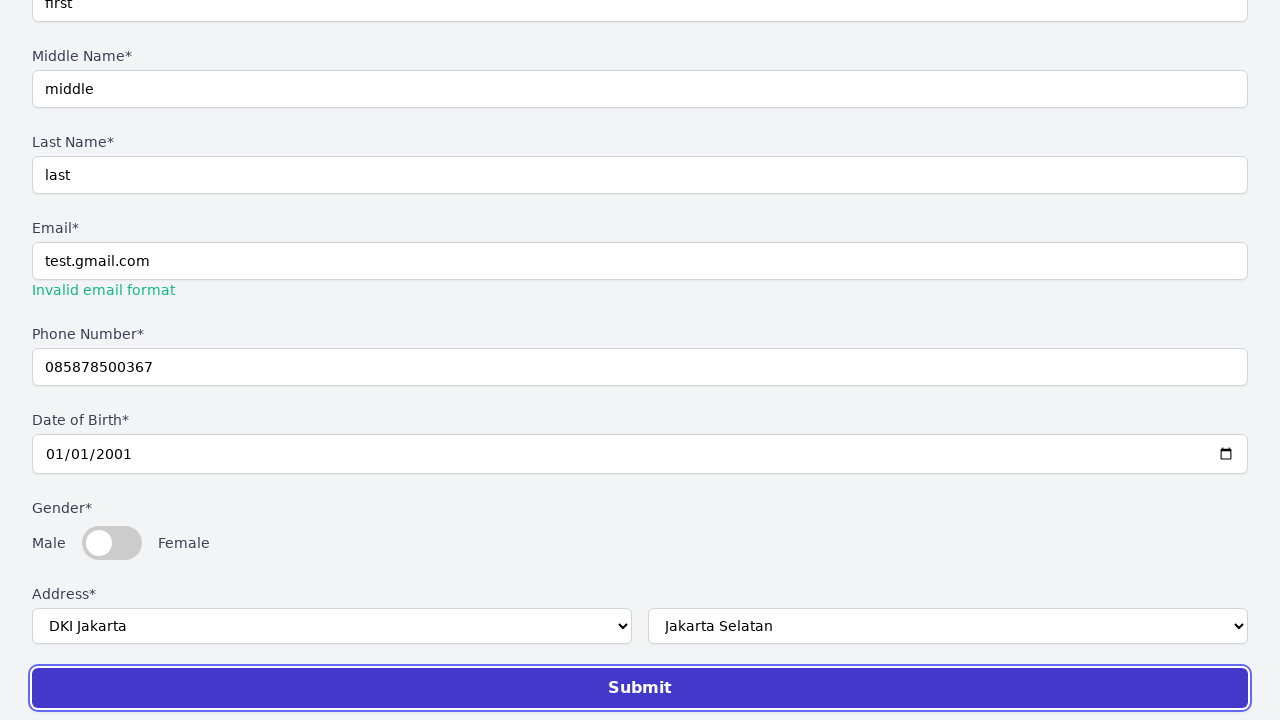

Verified error message 'Invalid email format' is displayed
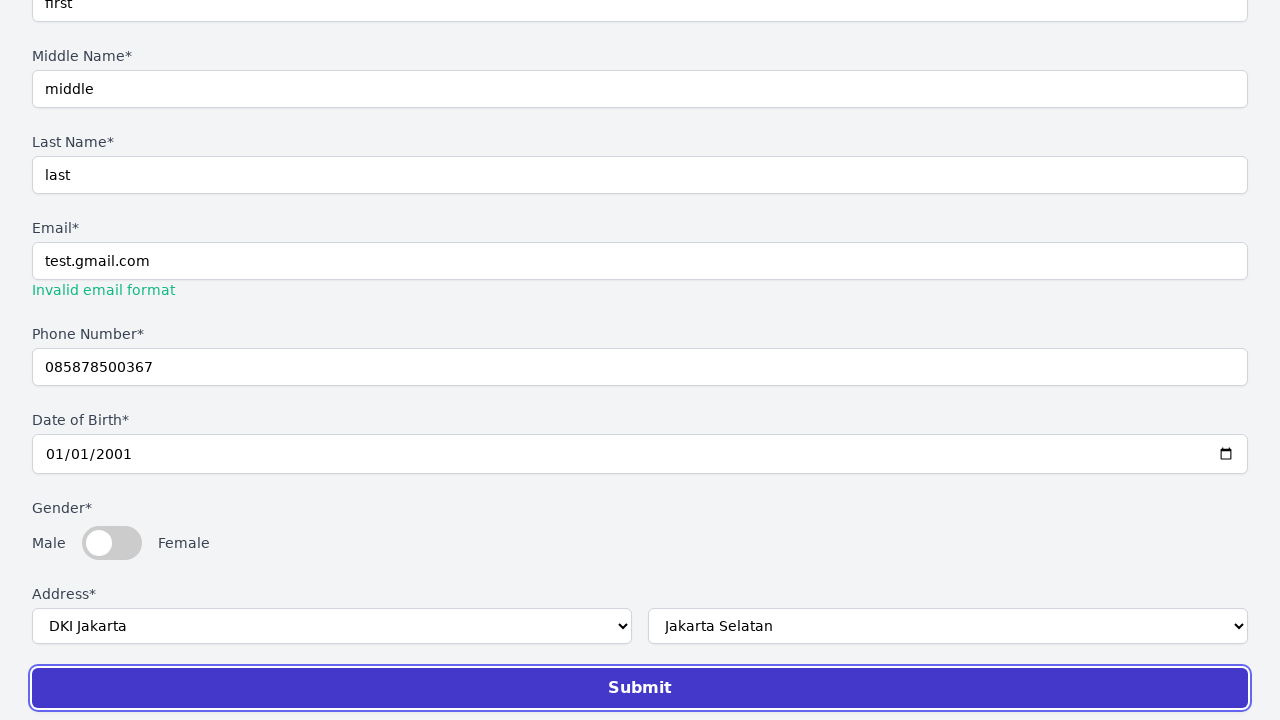

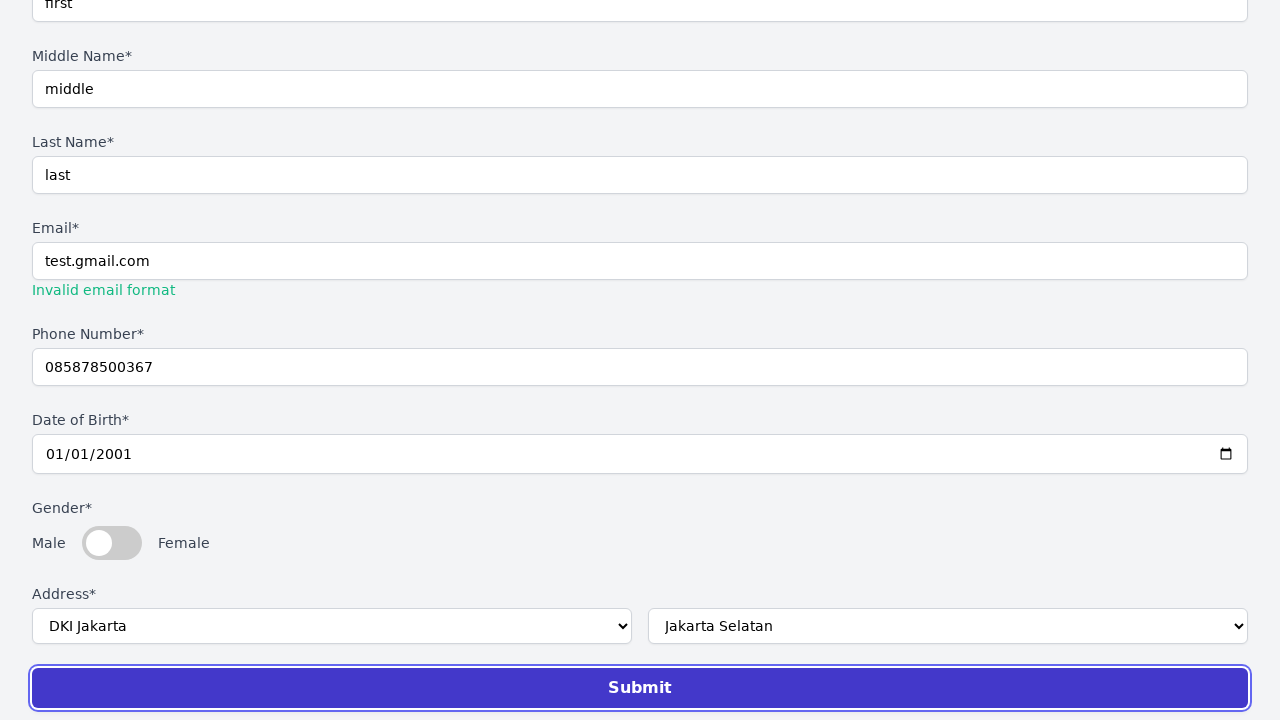